Tests the autocomplete widget functionality on DemoQA by navigating to the Widgets section, selecting the Auto Complete menu item, and entering a color value in the multi-select autocomplete field.

Starting URL: https://demoqa.com/

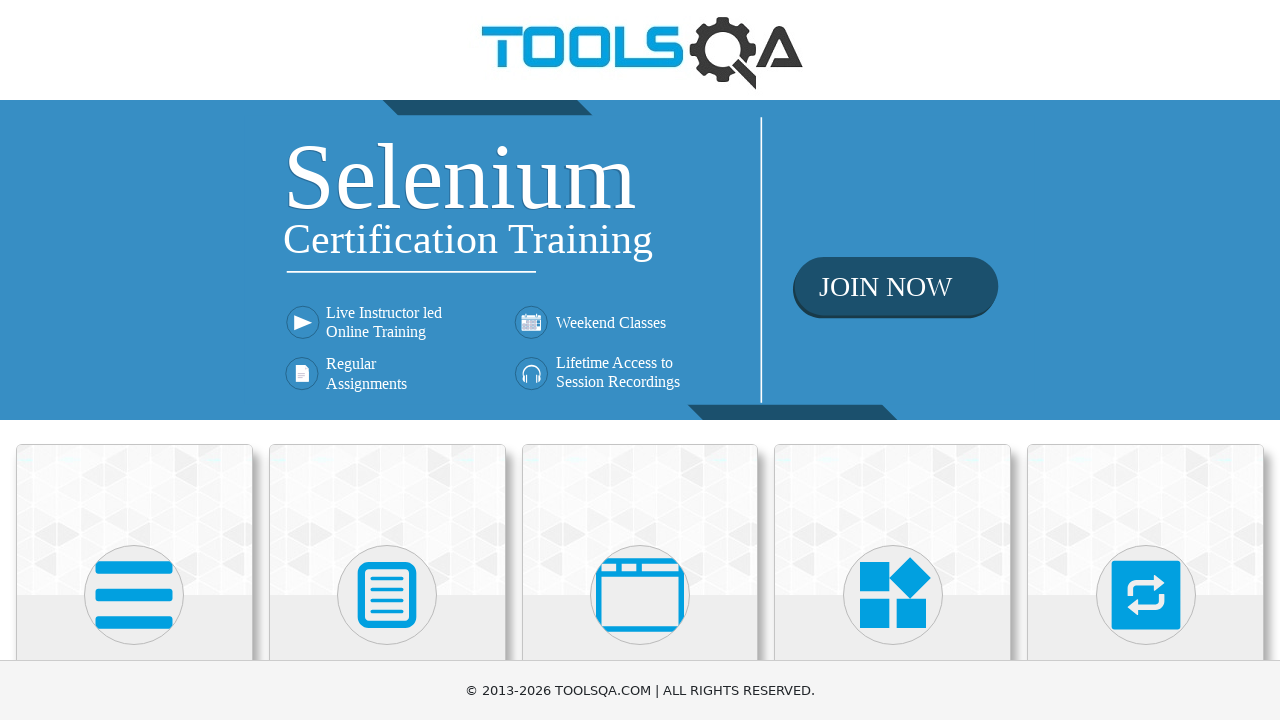

Waited for page to load (networkidle)
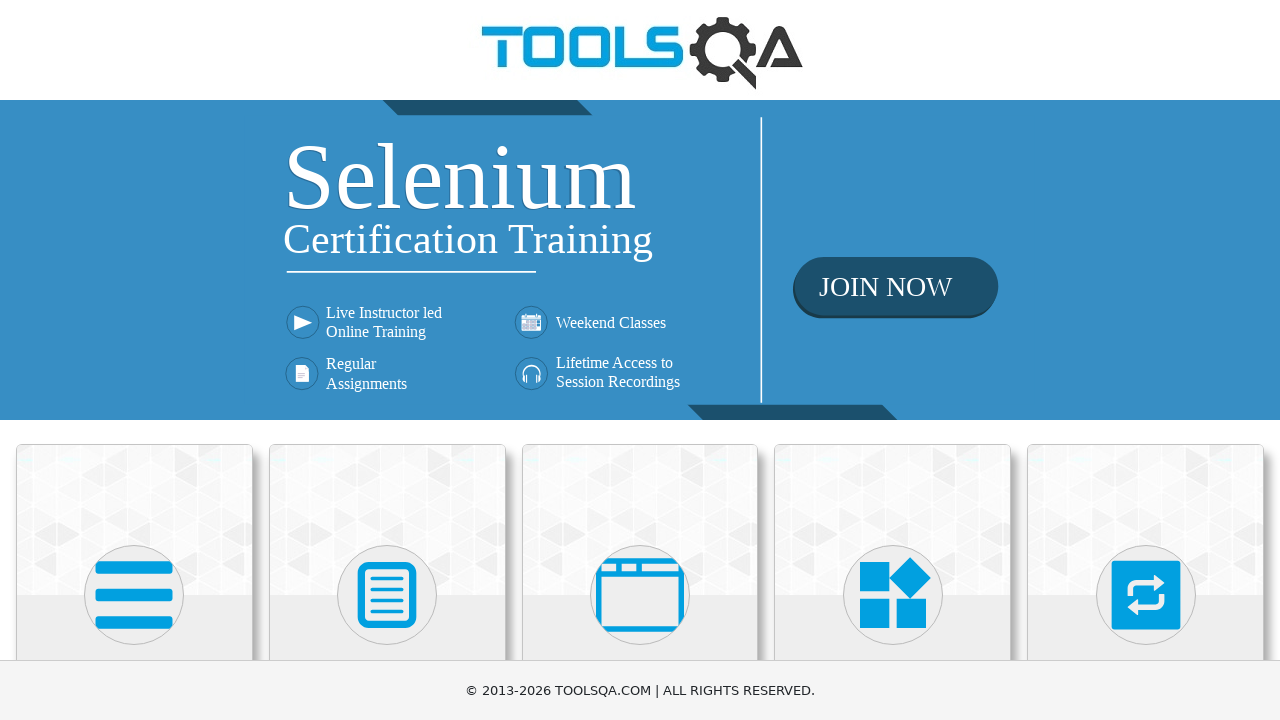

Clicked on the Widgets card at (893, 520) on (//div[@class='card mt-4 top-card'])[4]
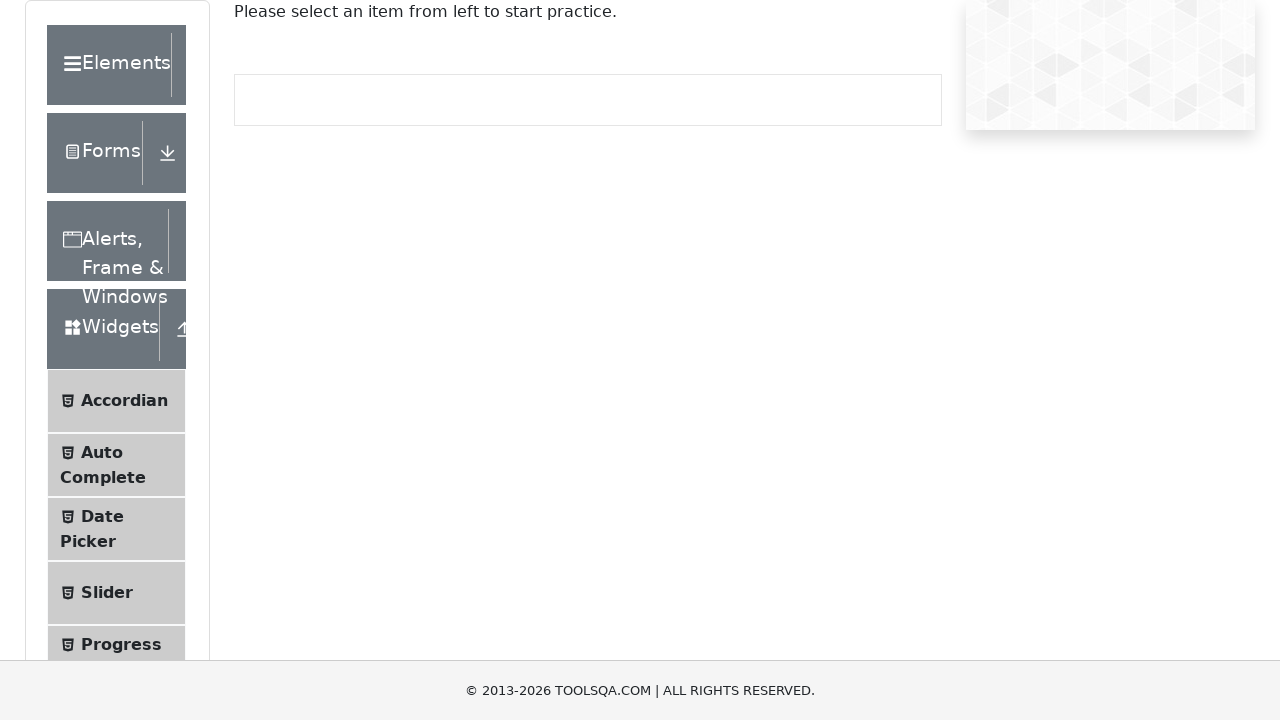

Waited for Widgets page to load (networkidle)
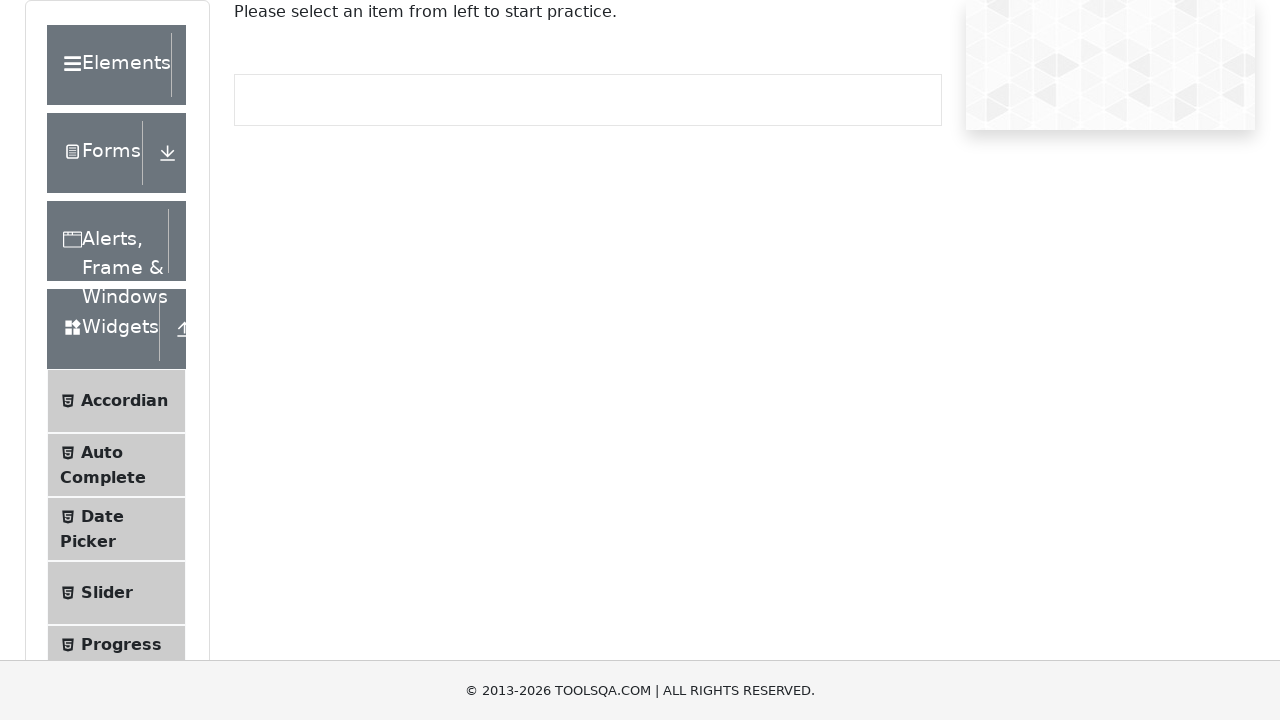

Scrolled down 500px to view menu items
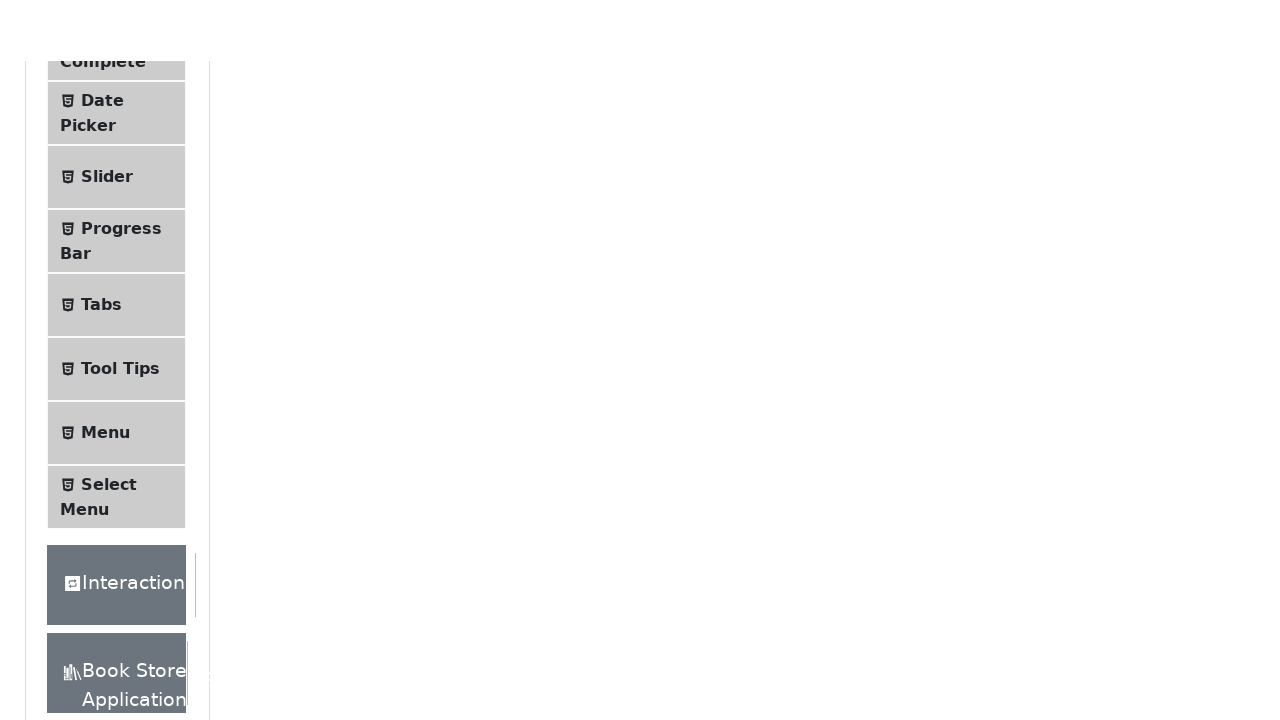

Clicked on Auto Complete menu item at (116, 360) on (//li[@id='item-1'])[3]
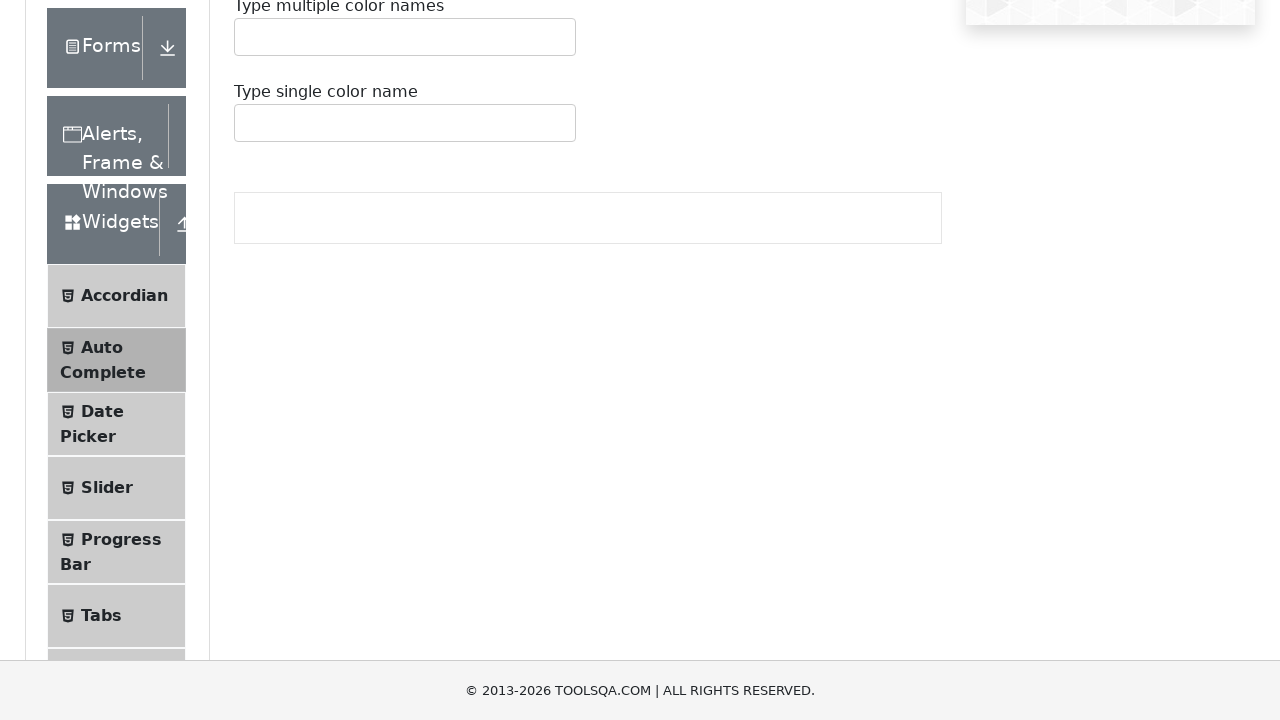

Auto Complete page loaded, multi-select container visible
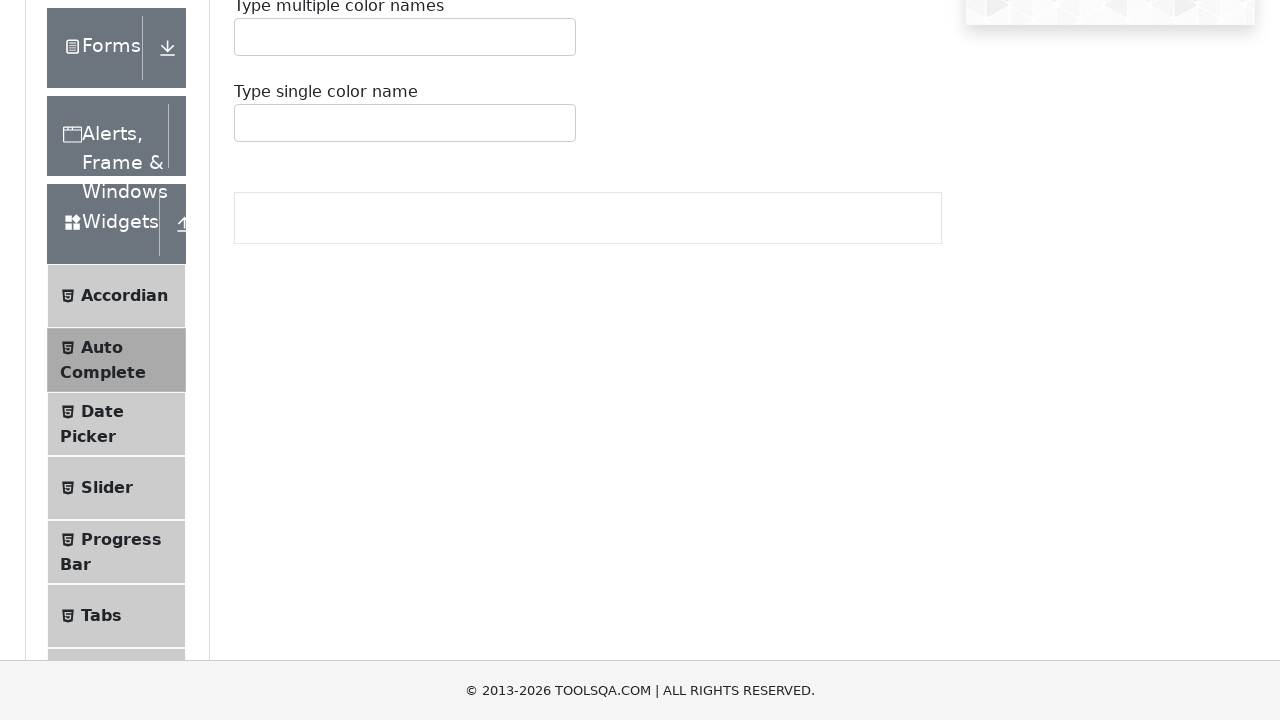

Clicked on the multi-select autocomplete input field at (247, 37) on #autoCompleteMultipleInput
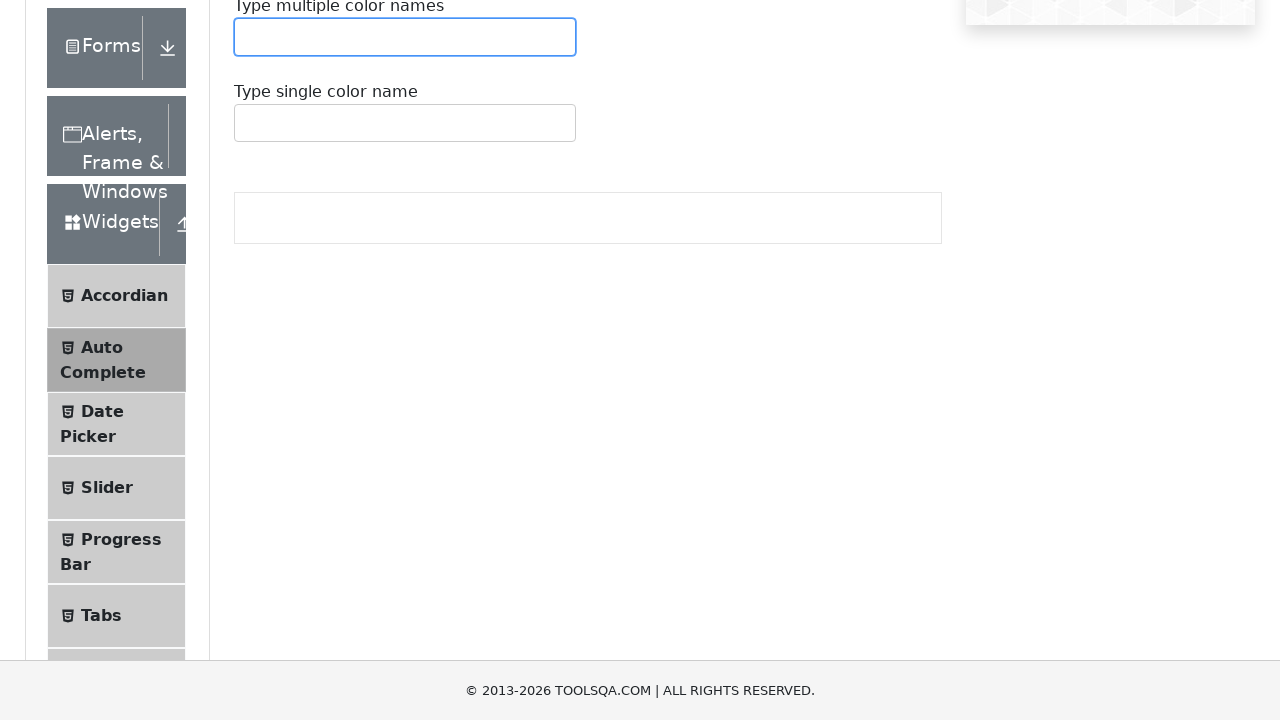

Typed 'Black' in the autocomplete input field on #autoCompleteMultipleInput
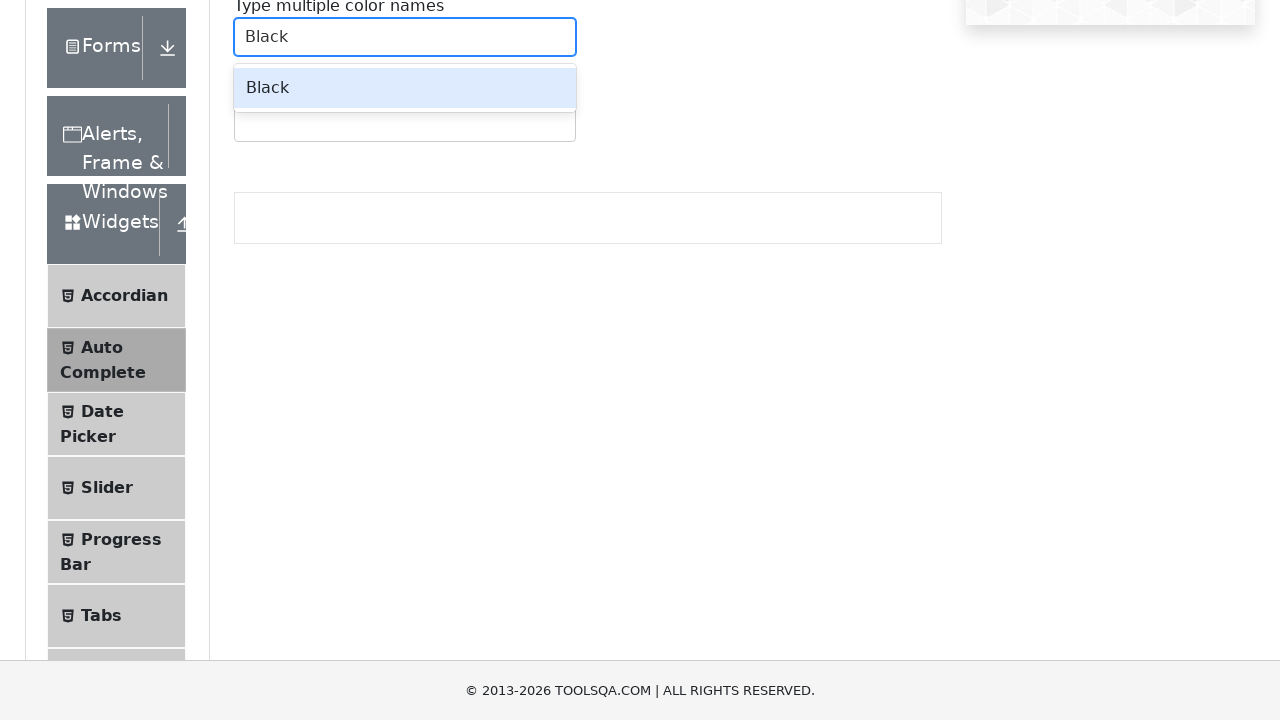

Autocomplete suggestions appeared
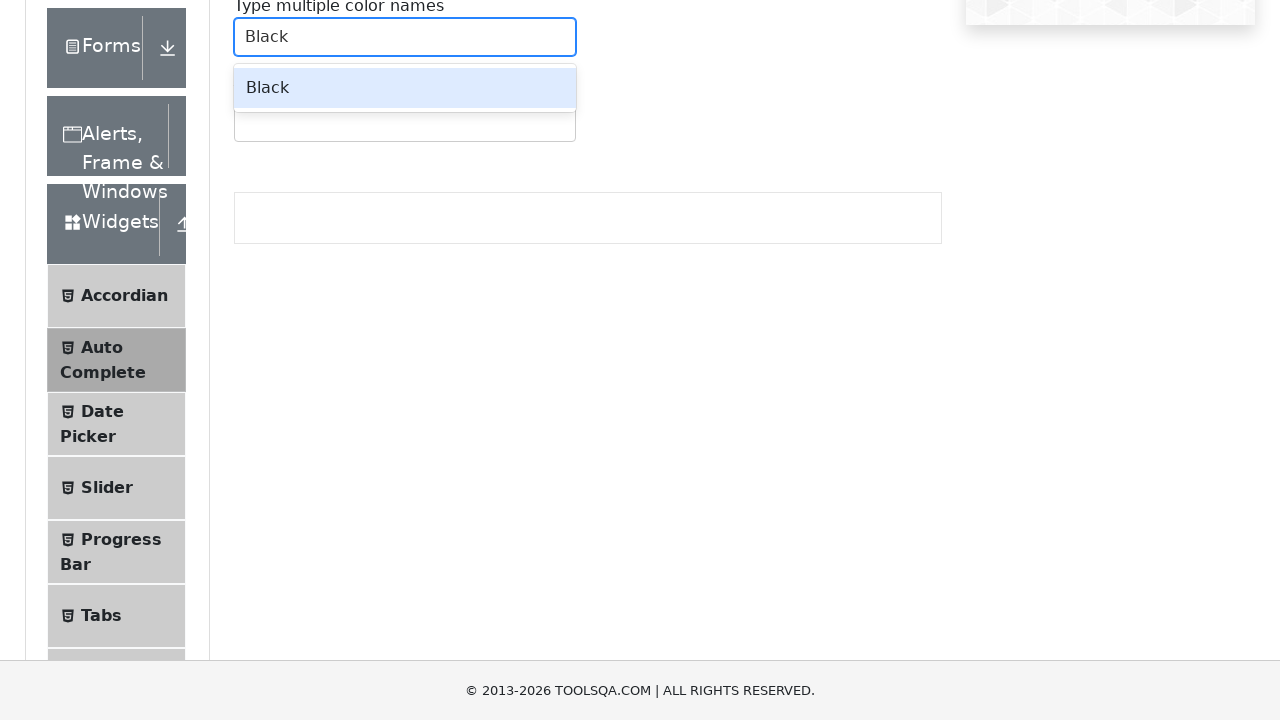

Selected 'Black' from autocomplete suggestions at (405, 88) on .auto-complete__option >> text=Black
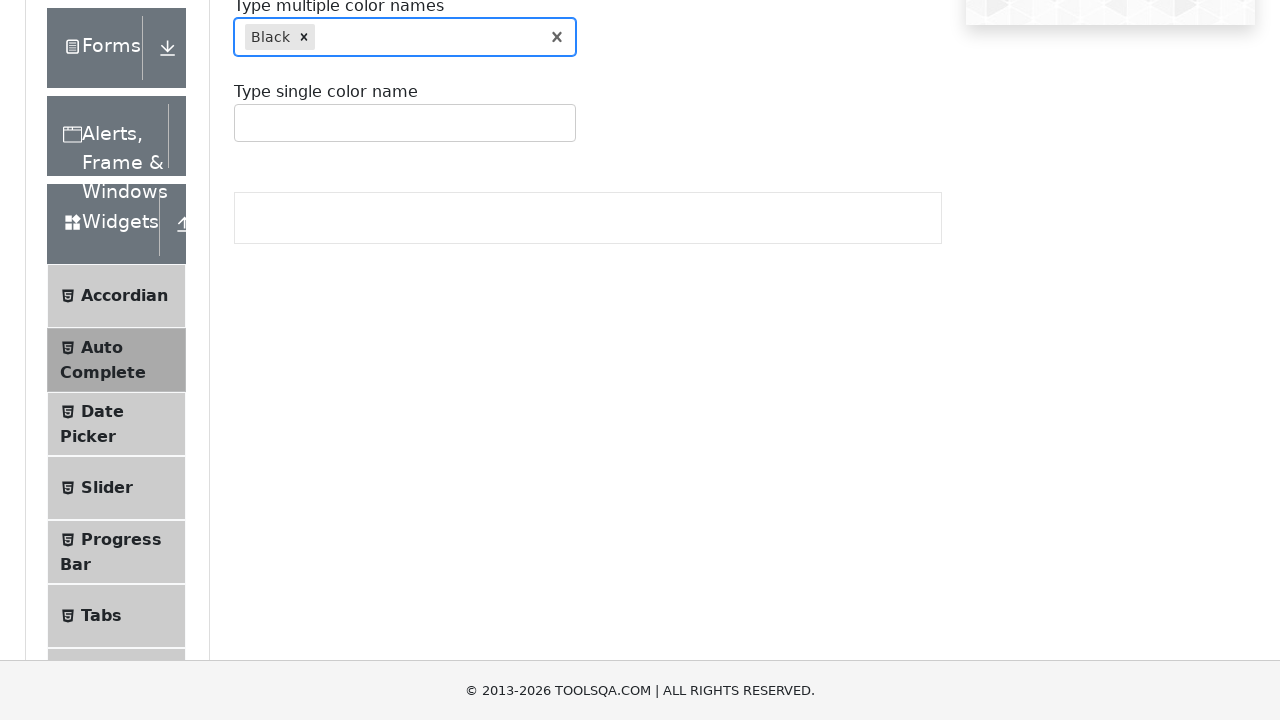

Verified 'Black' was selected in the multi-select field
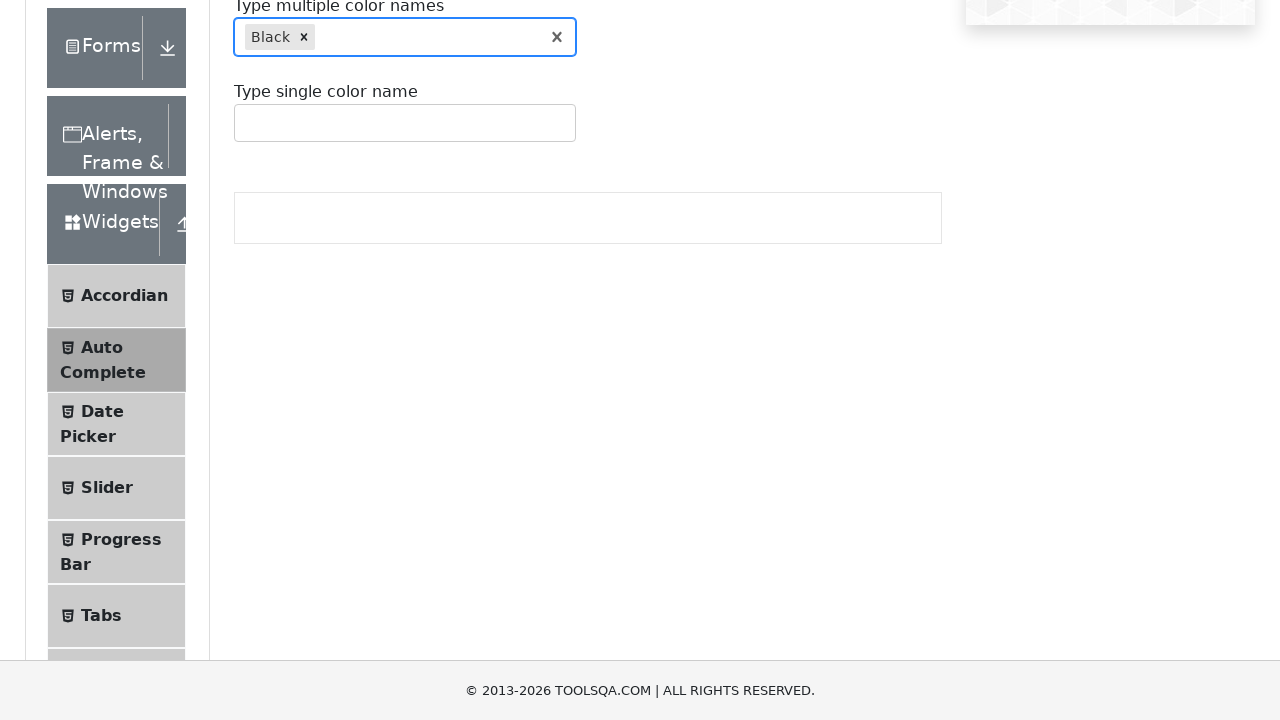

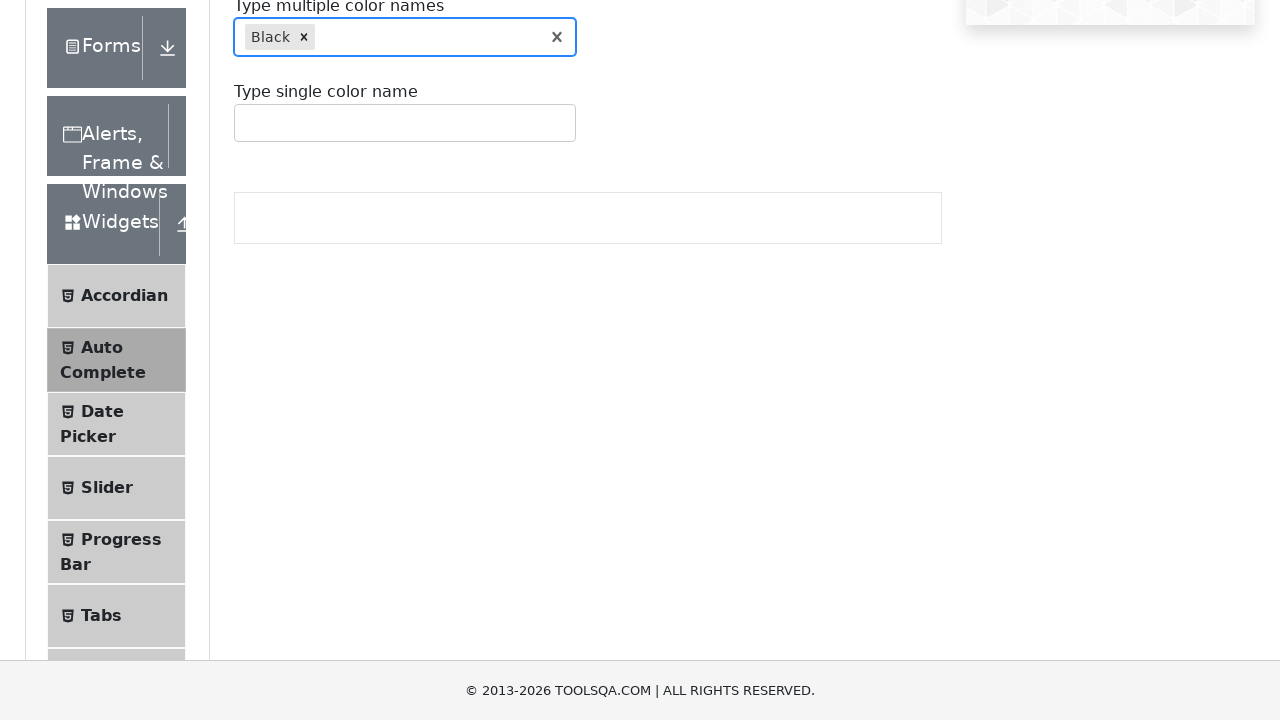